Navigates through shadow DOM elements on the Polymer shop demo site to click on a shop button

Starting URL: https://shop.polymer-project.org/

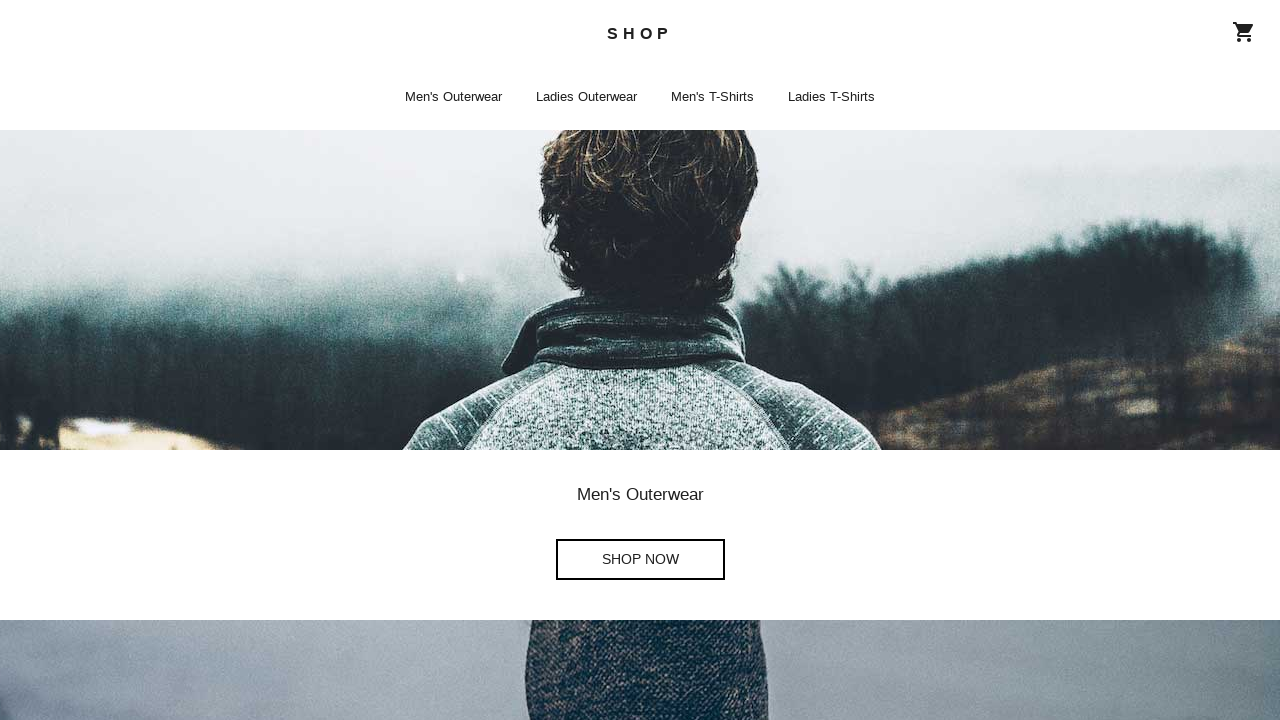

Located shop-app element
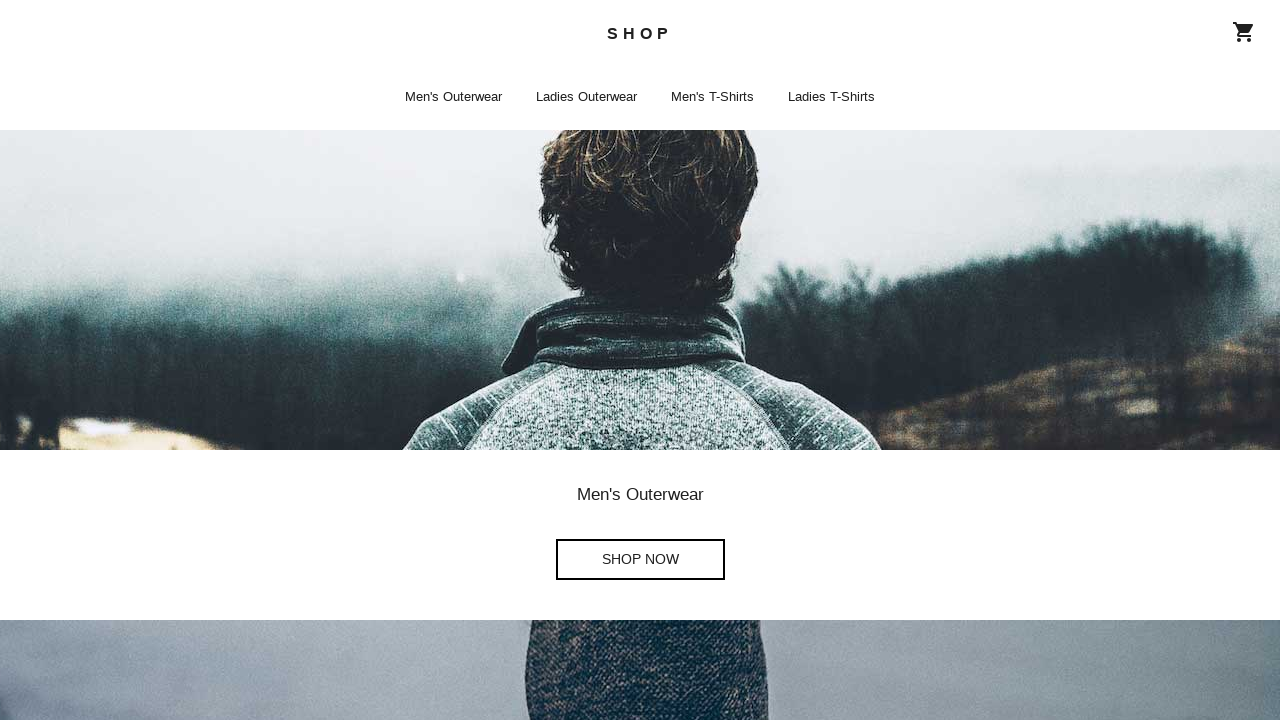

Accessed first shadow DOM from shop-app
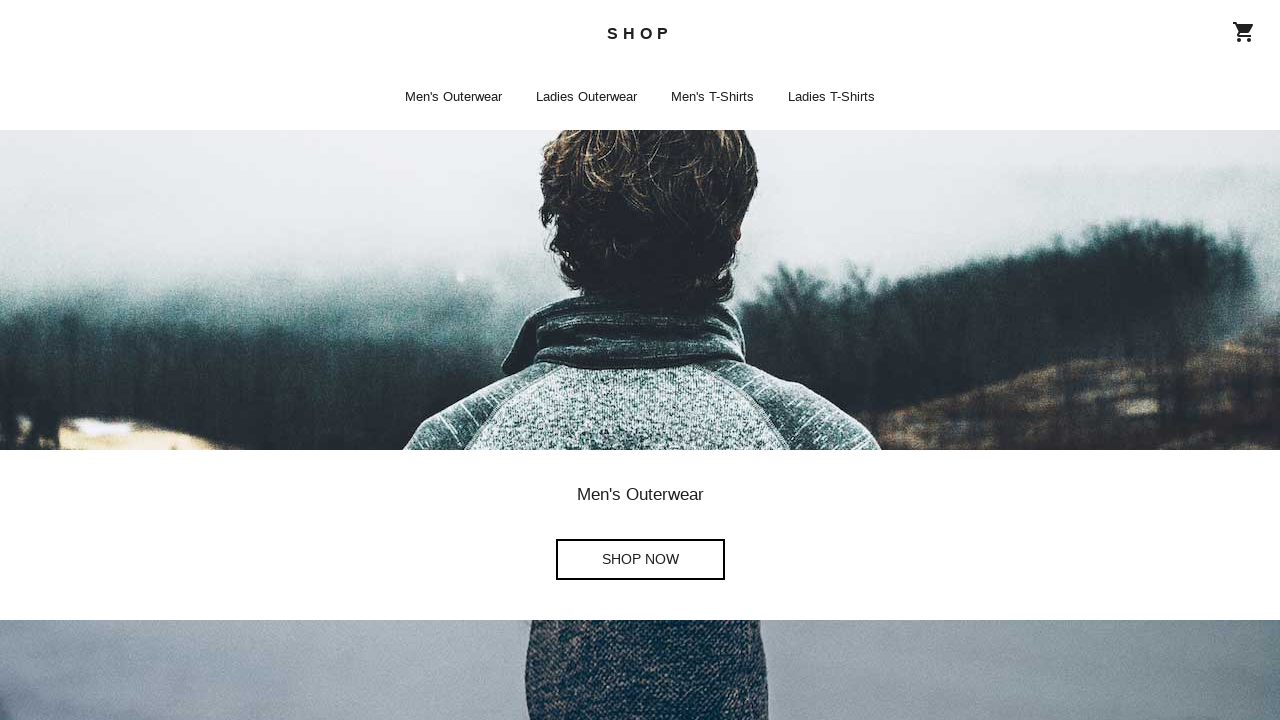

Located iron-pages element in first shadow DOM
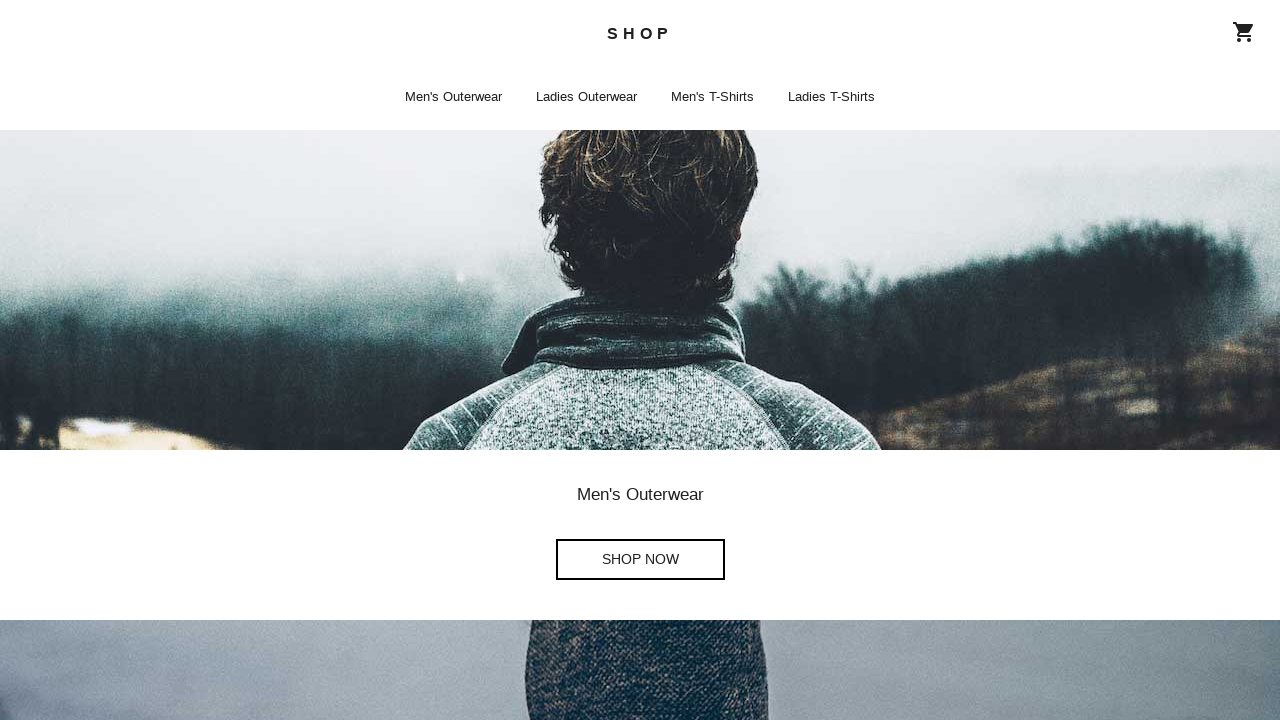

Located shop-home element with name='home'
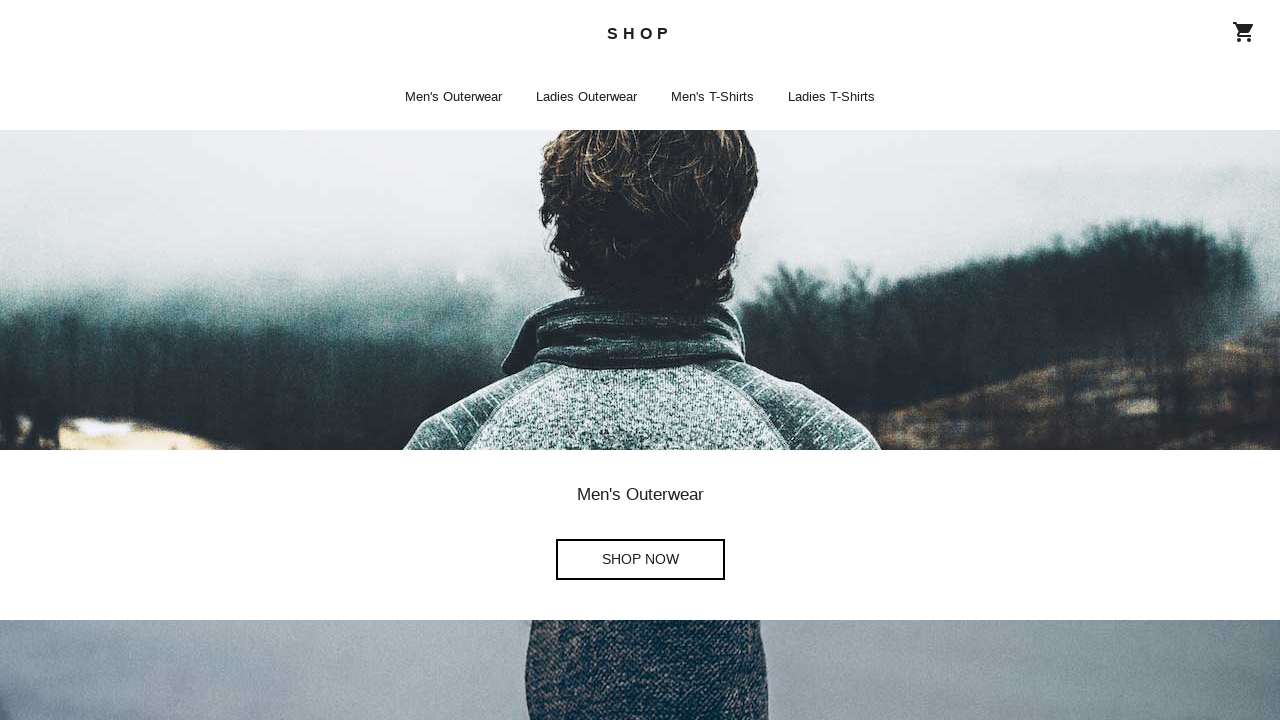

Accessed second shadow DOM from shop-home
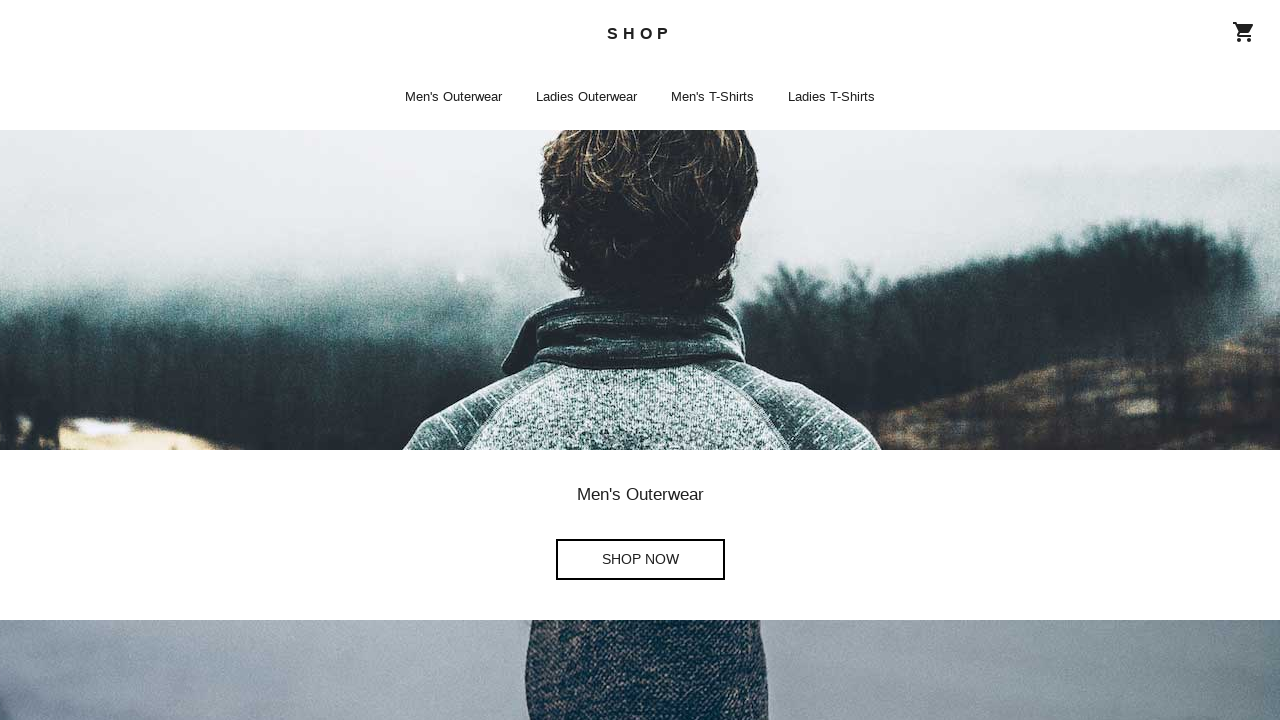

Clicked shop button link in third div of shadow DOM
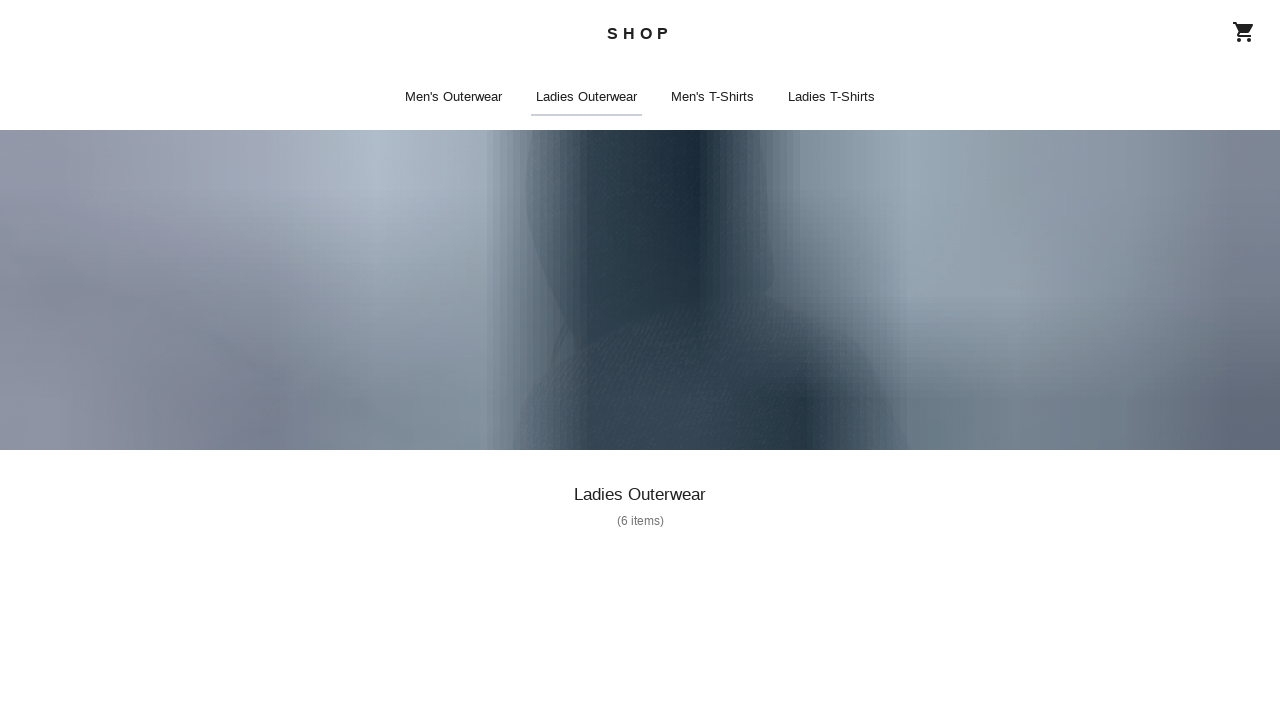

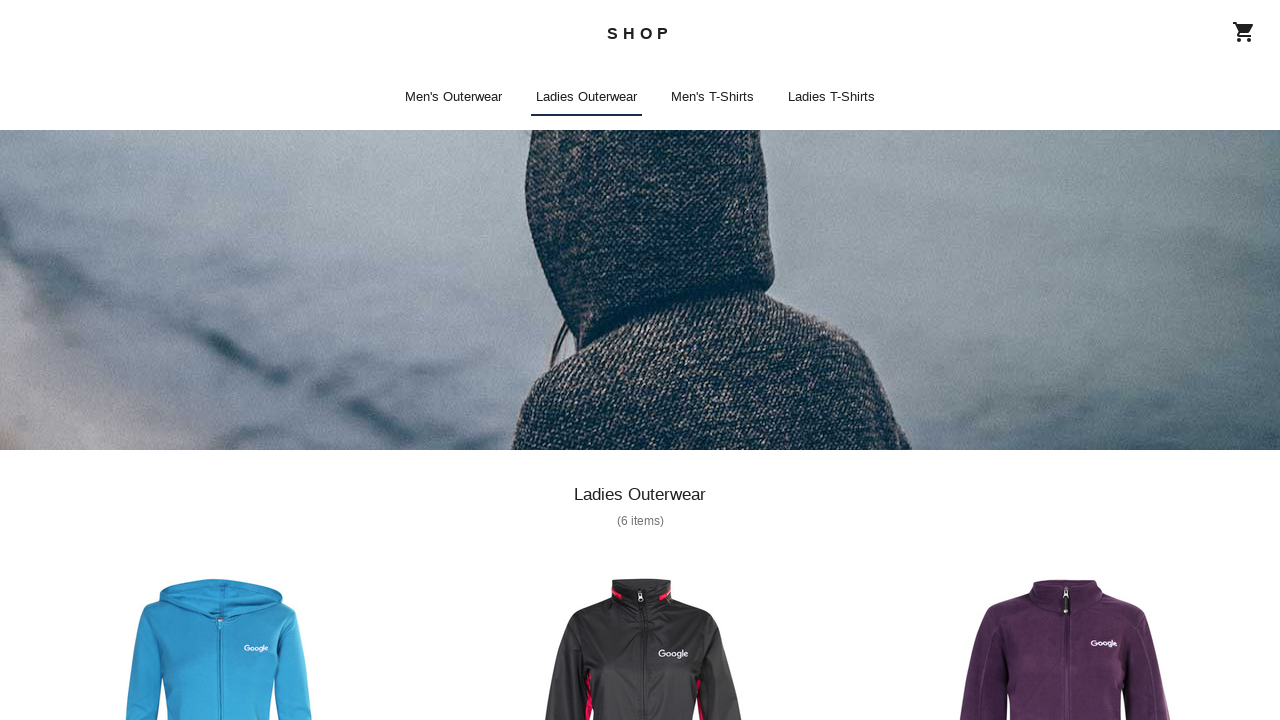